Tests dynamic loading functionality by clicking a start button and waiting for content to appear

Starting URL: https://the-internet.herokuapp.com/dynamic_loading/2

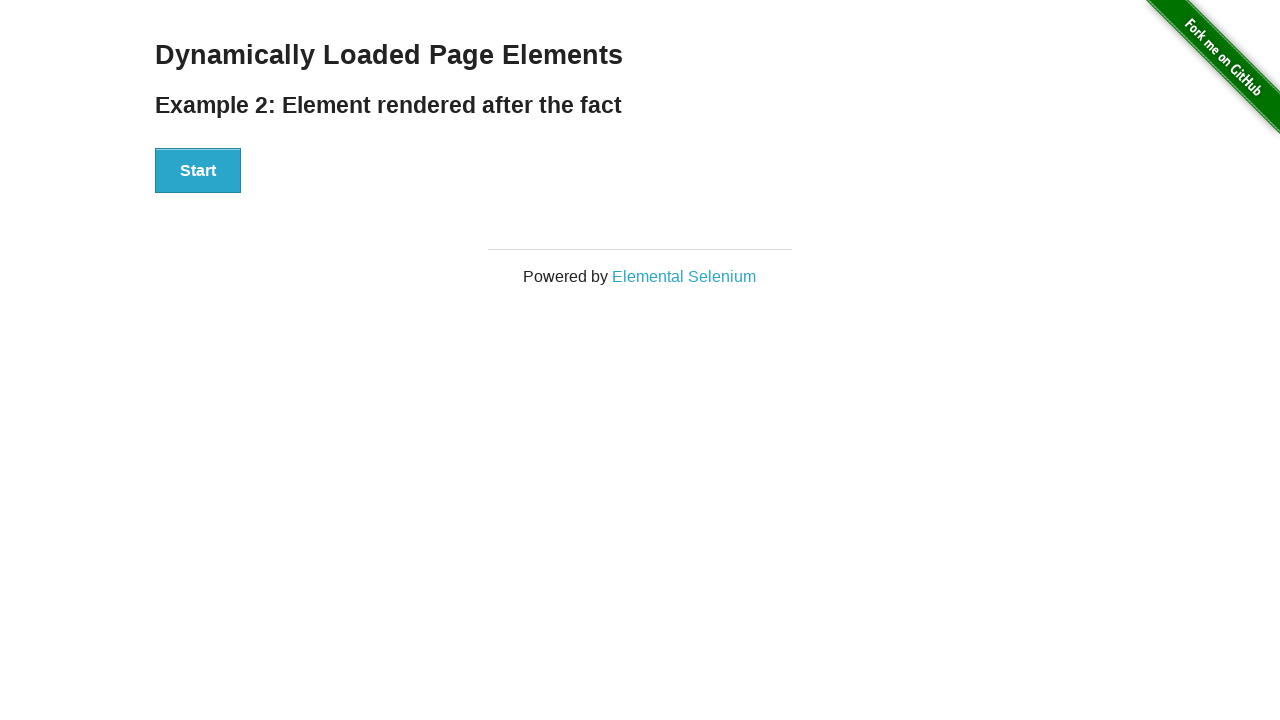

Clicked start button to trigger dynamic loading at (198, 171) on xpath=//div[@id='start']/button
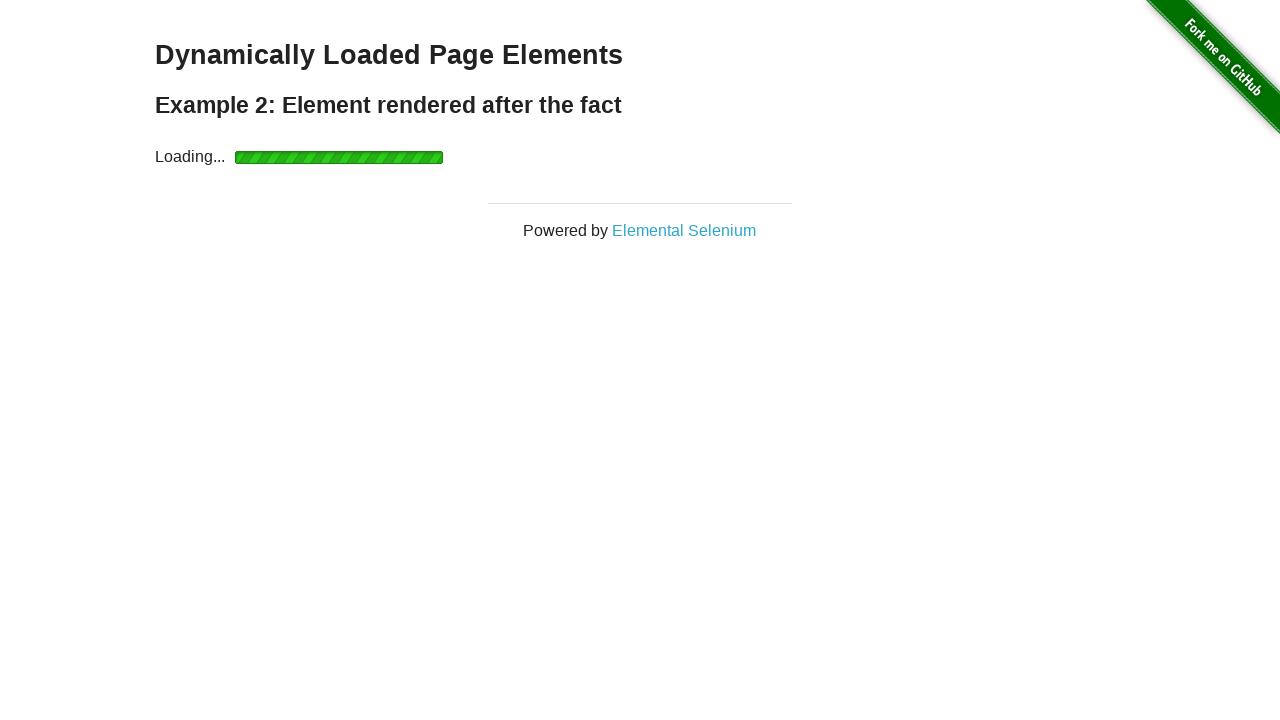

Waited for dynamically loaded content 'Hello World!' to appear
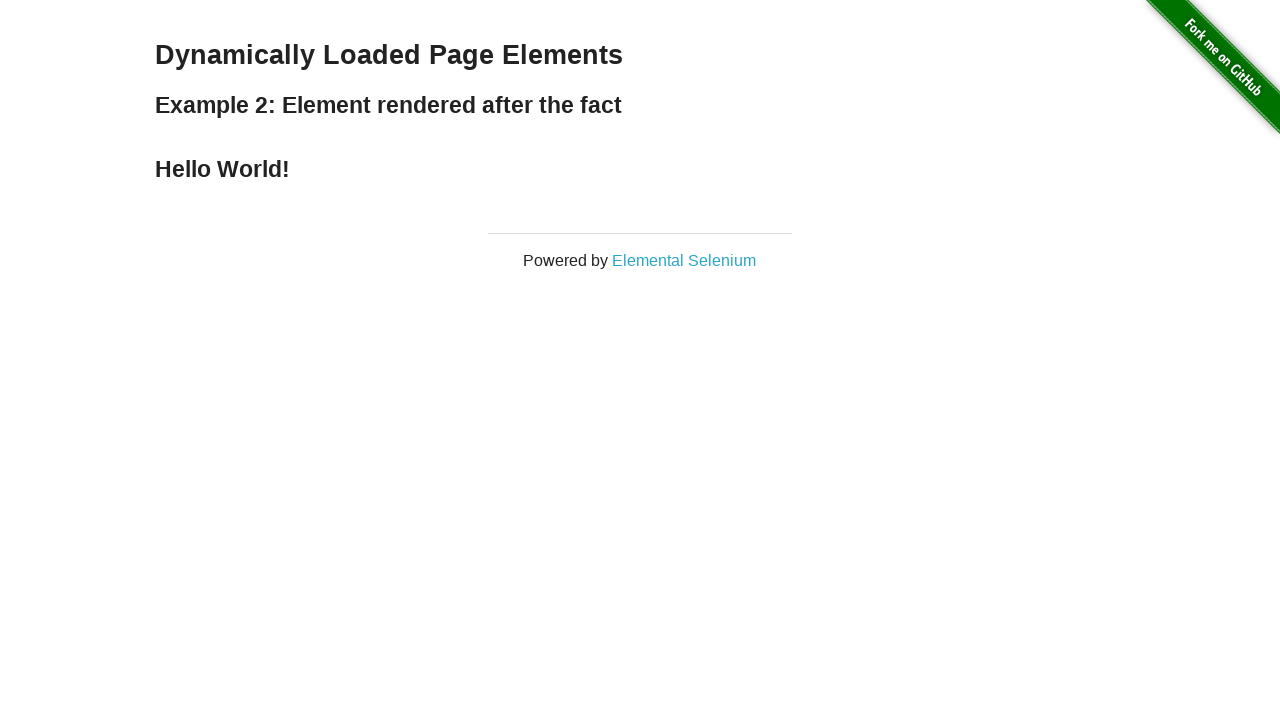

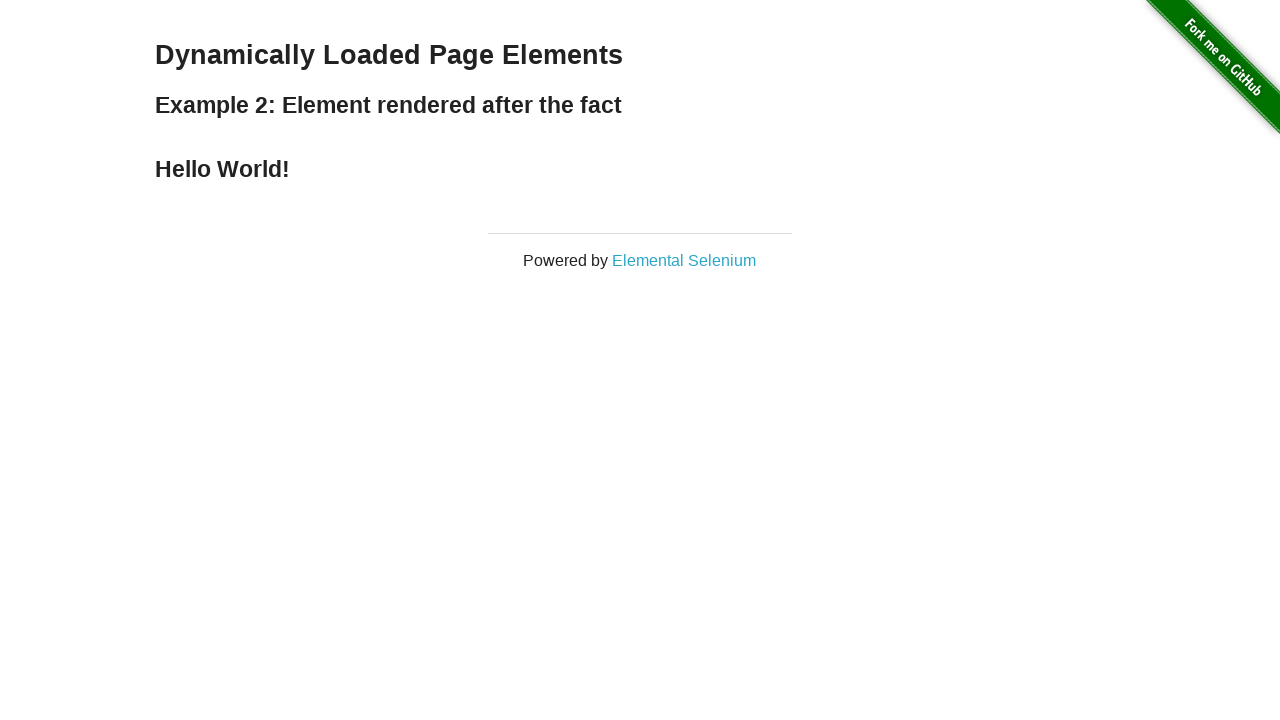